Tests closing the sign-up modal by clicking the X icon in the modal header

Starting URL: https://www.demoblaze.com/index.html

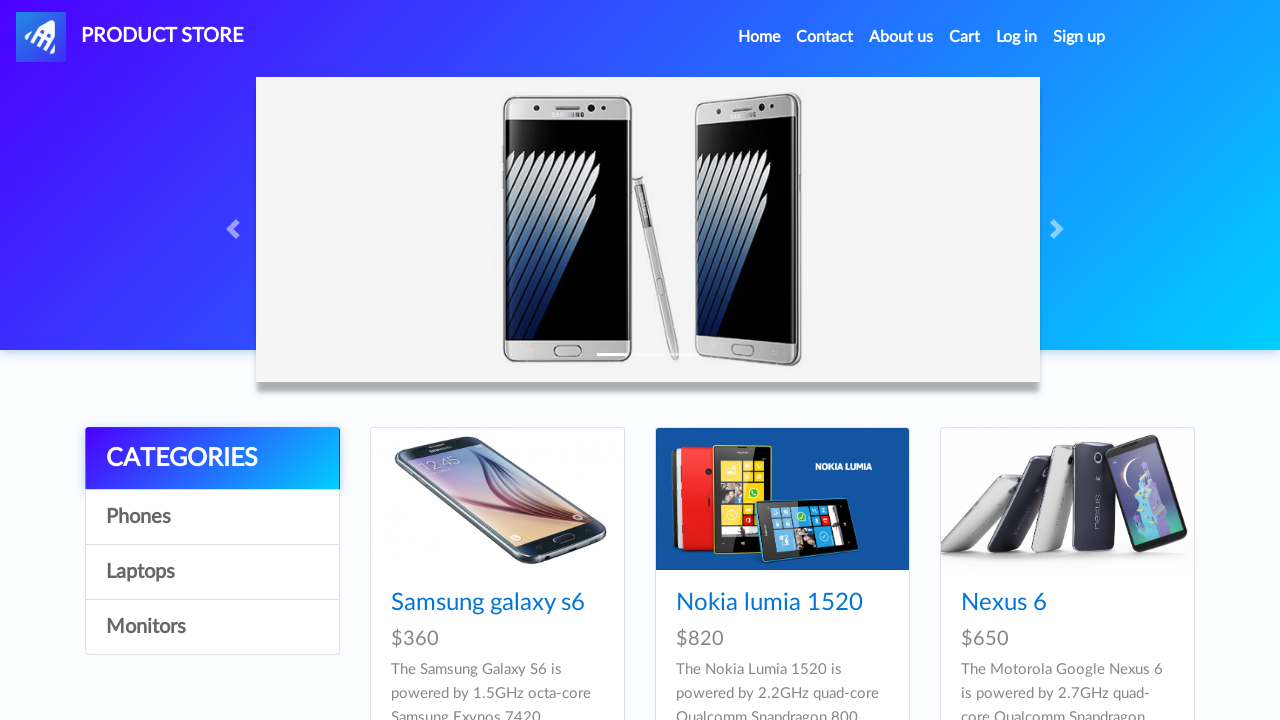

Clicked Sign up button in navigation at (1079, 37) on a#signin2
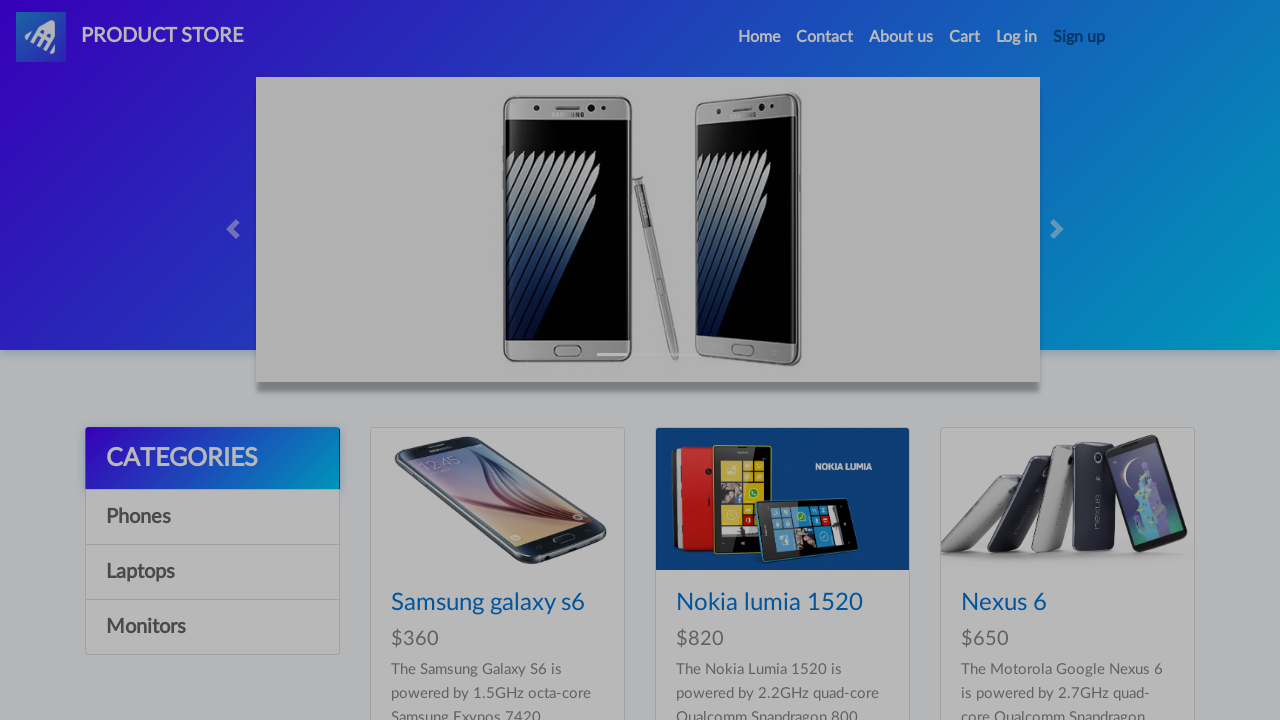

Sign-up modal appeared and is visible
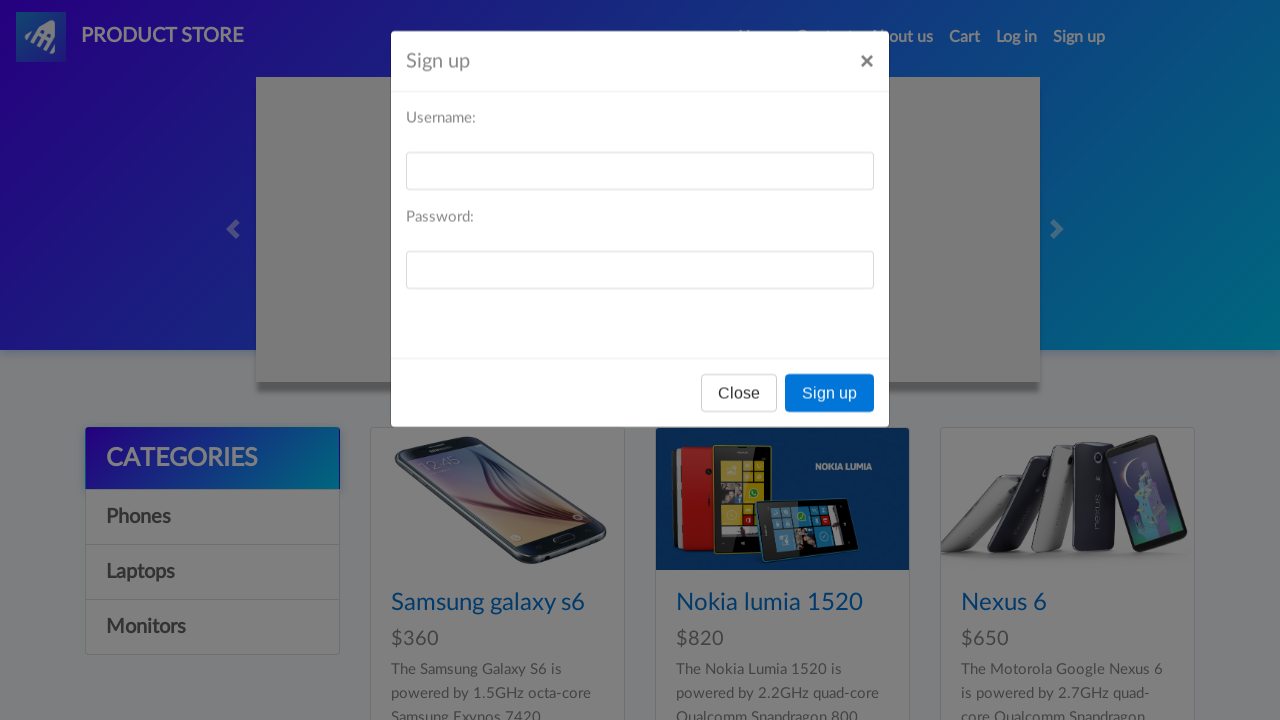

Clicked X icon in modal header to close sign-up modal at (867, 61) on xpath=//h5[@id='signInModalLabel']/following-sibling::button
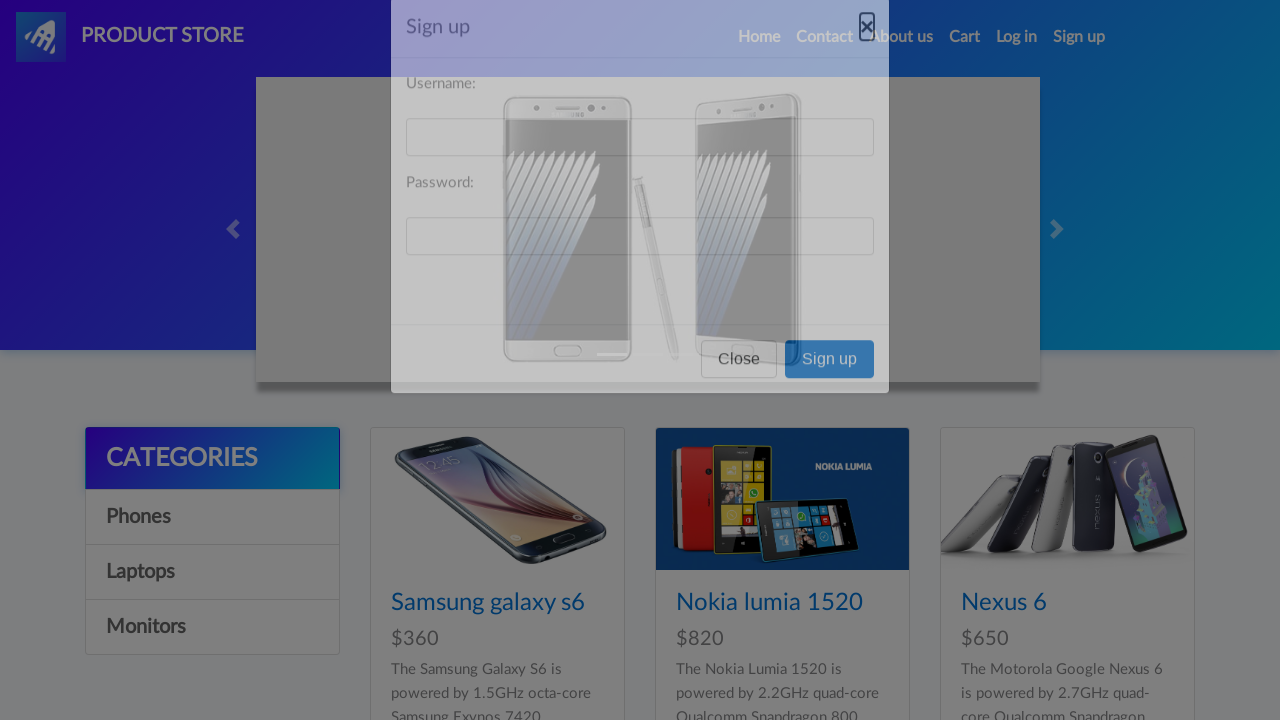

Sign-up modal closed successfully
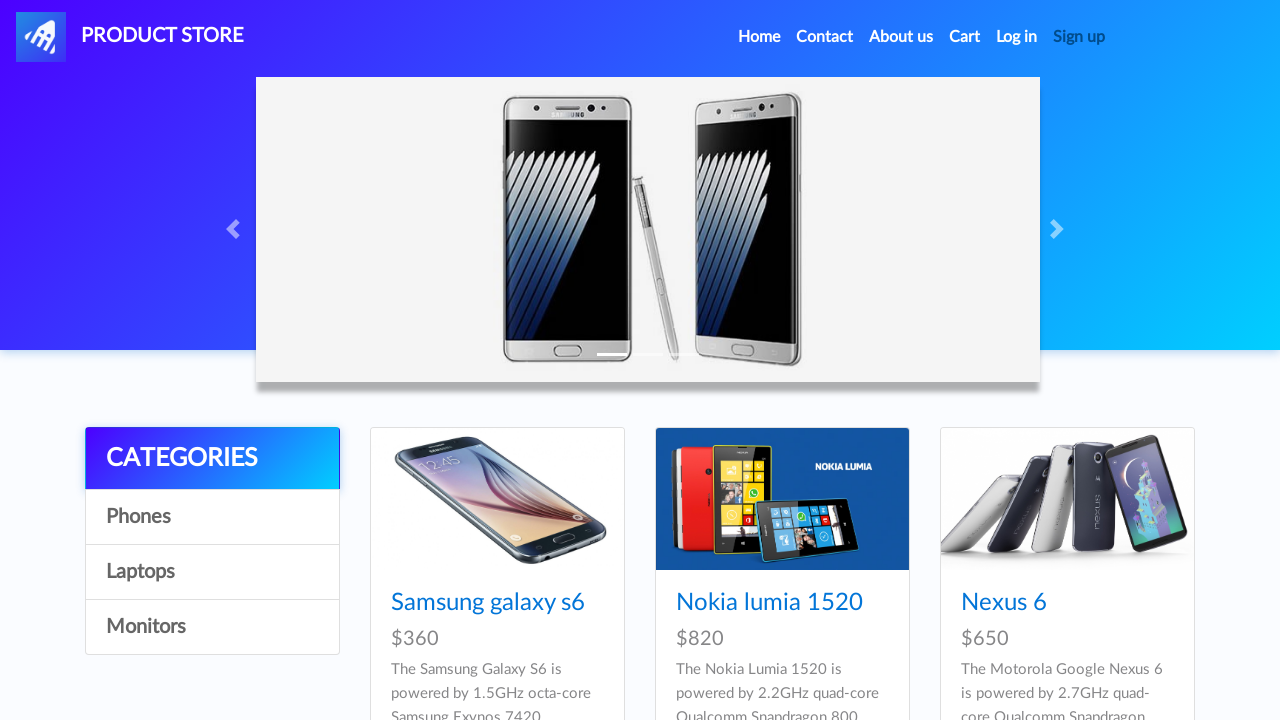

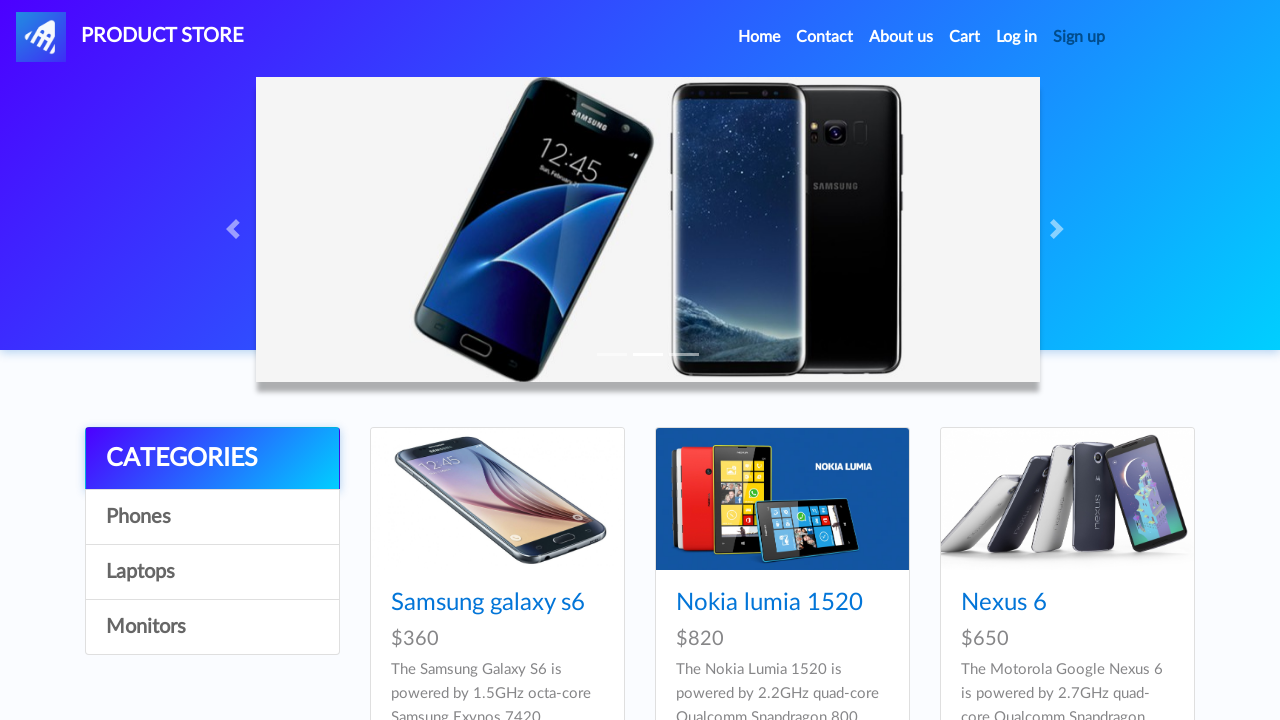